Tests hover functionality by hovering over an avatar image and verifying that the hidden caption/additional information becomes visible.

Starting URL: http://the-internet.herokuapp.com/hovers

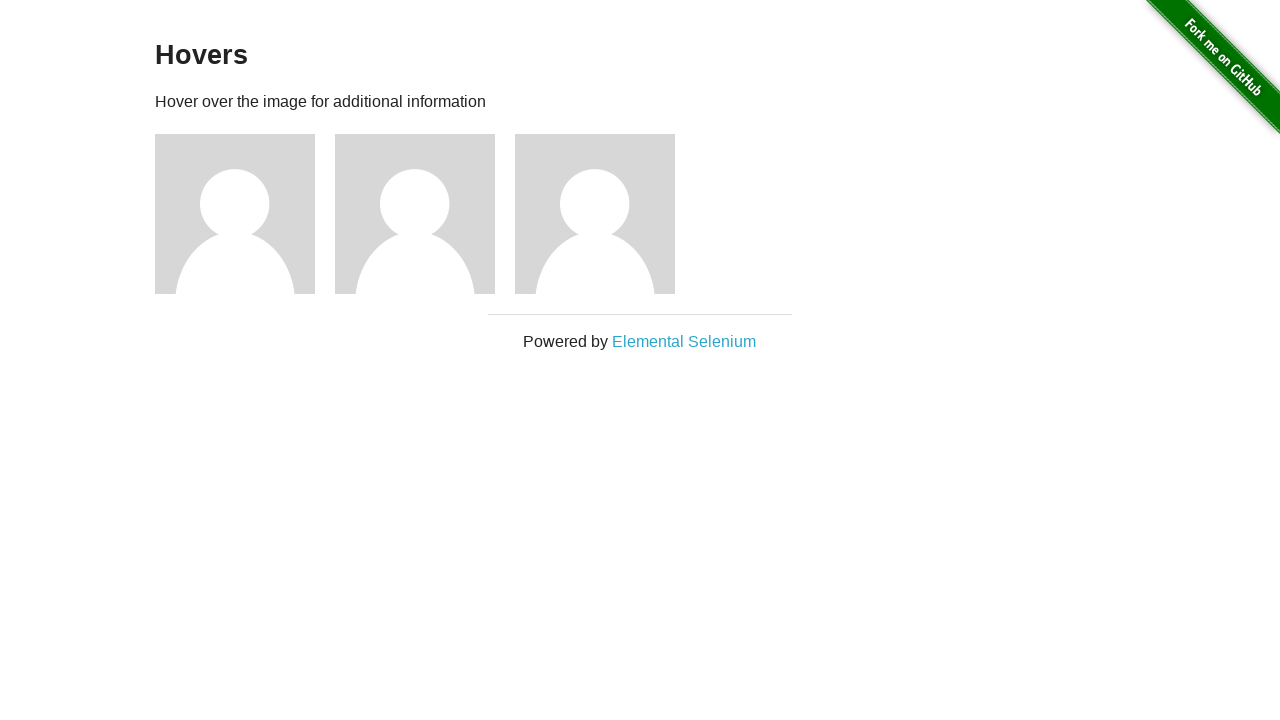

Navigated to hovers test page
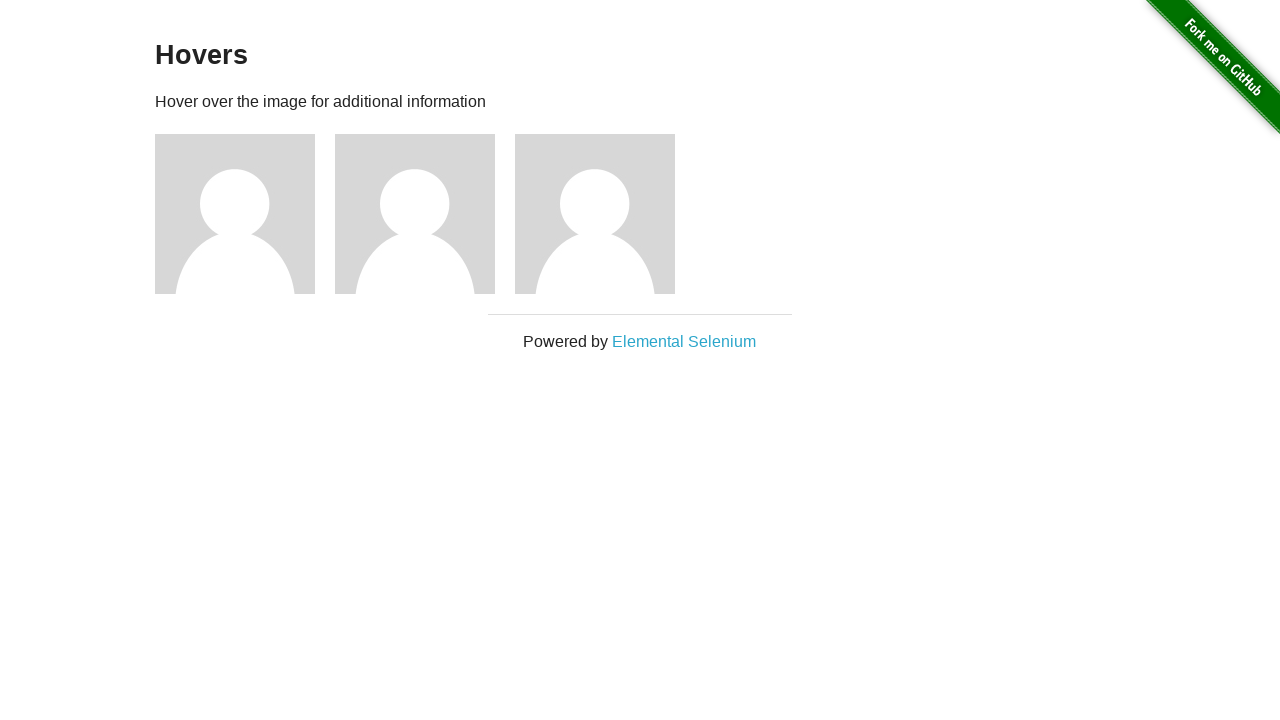

Located first avatar figure element
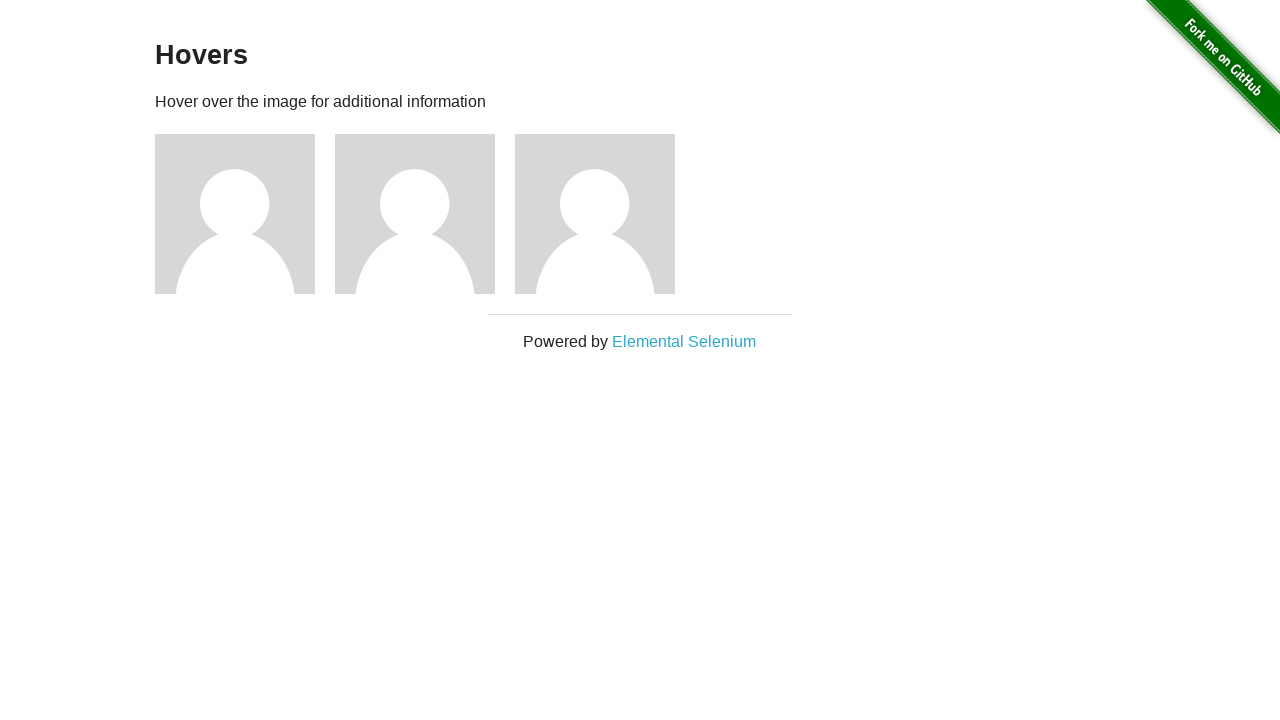

Hovered over avatar image at (245, 214) on .figure >> nth=0
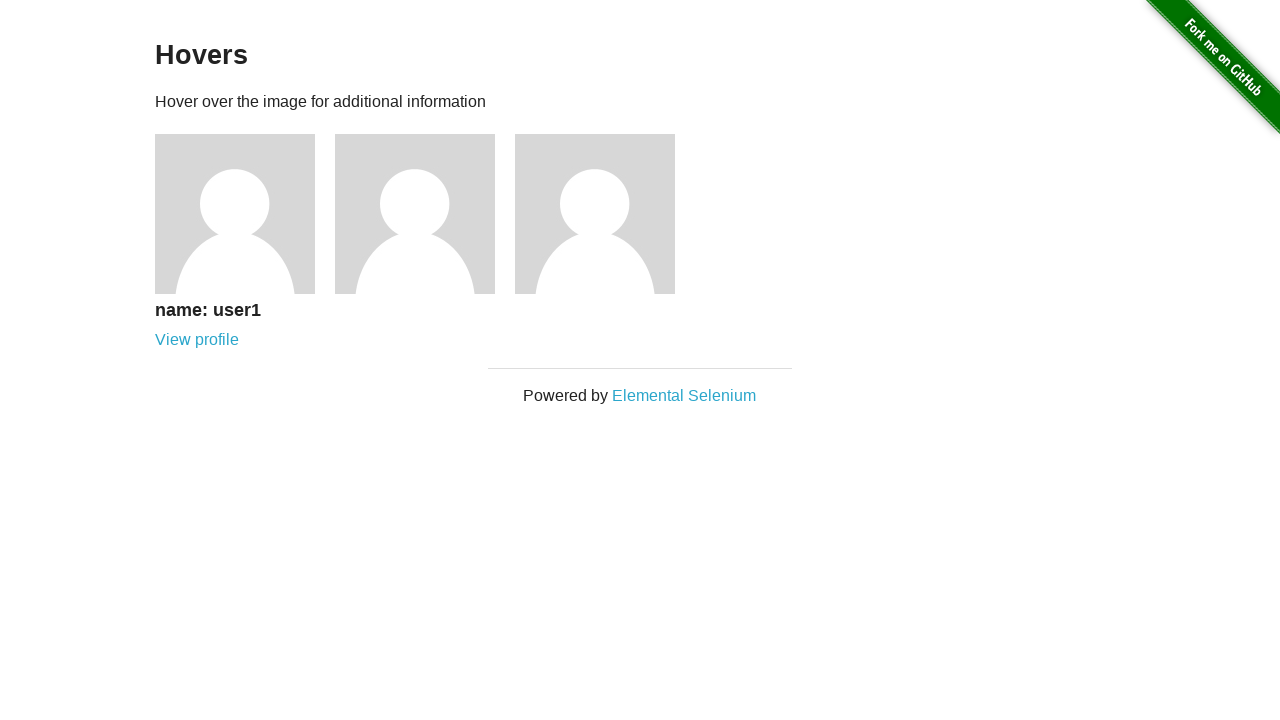

Located figcaption element
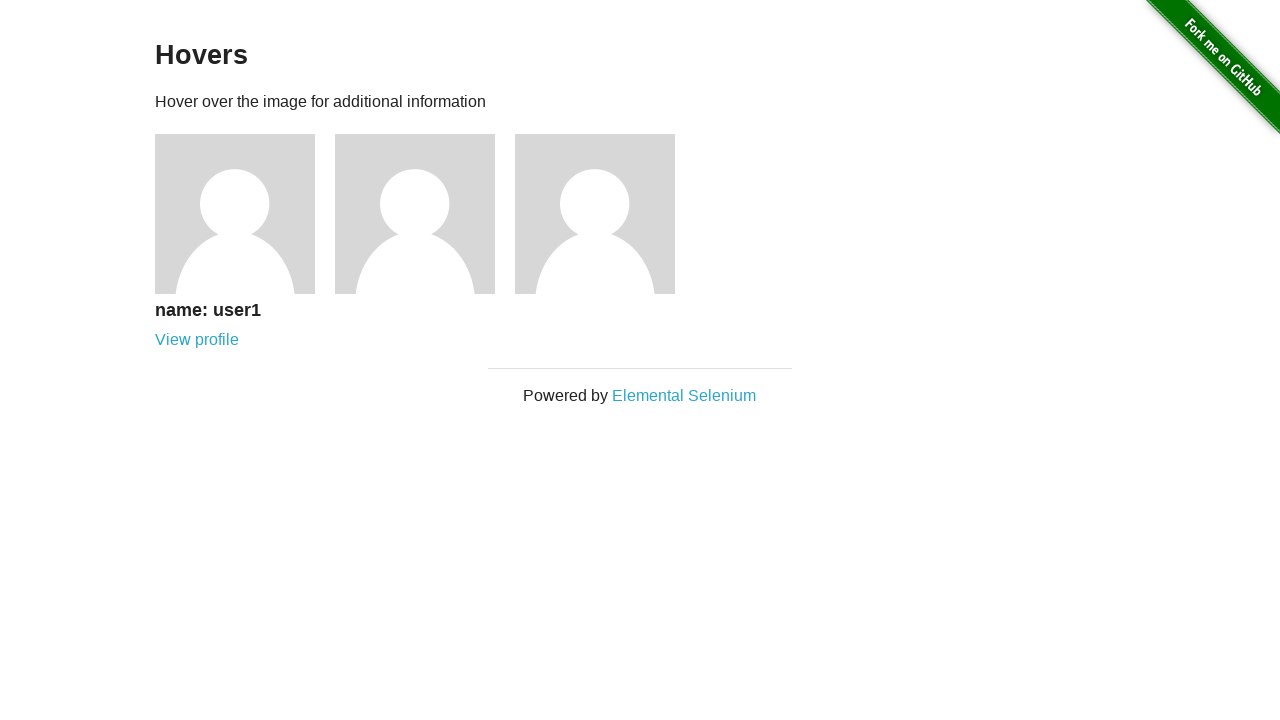

Waited for figcaption to become visible
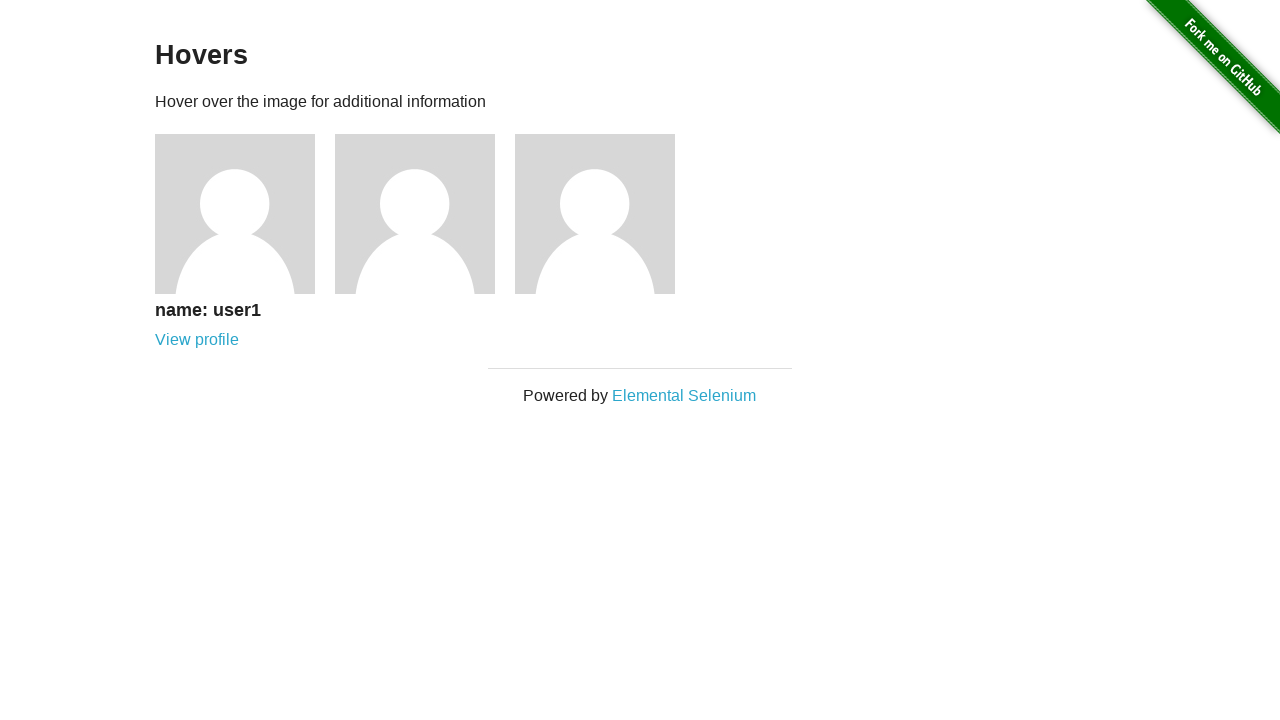

Verified figcaption is visible after hover
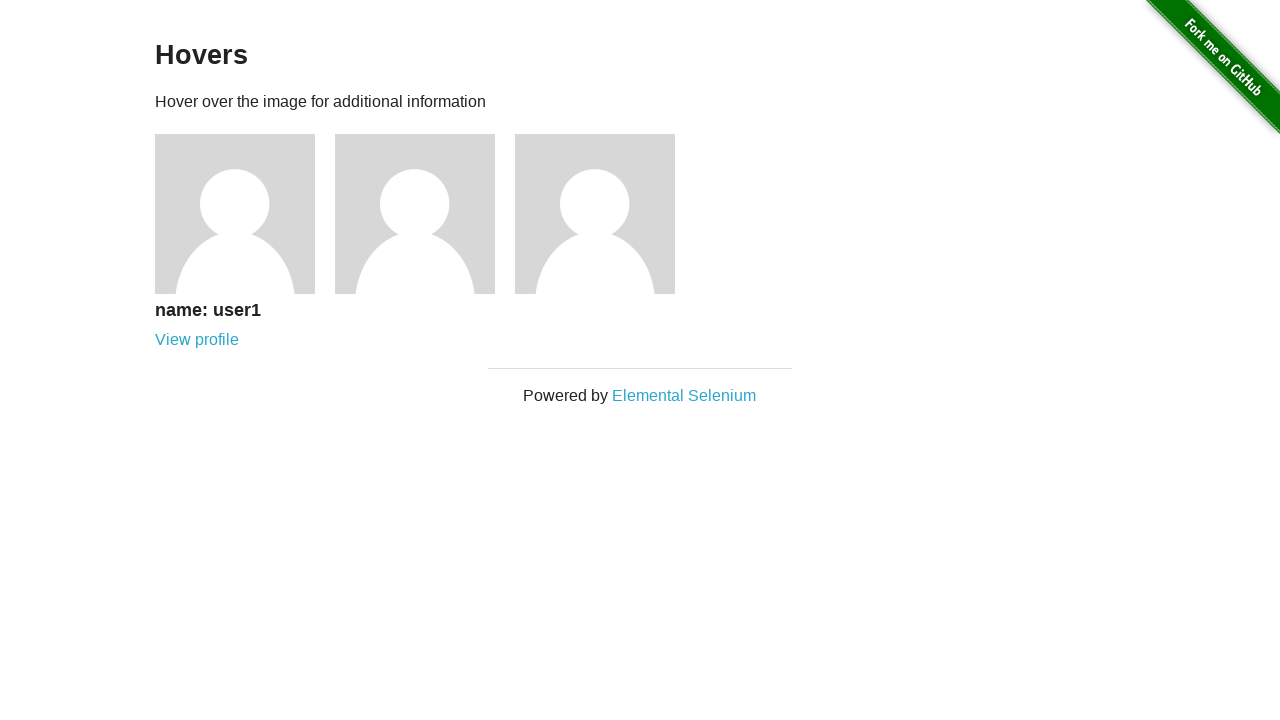

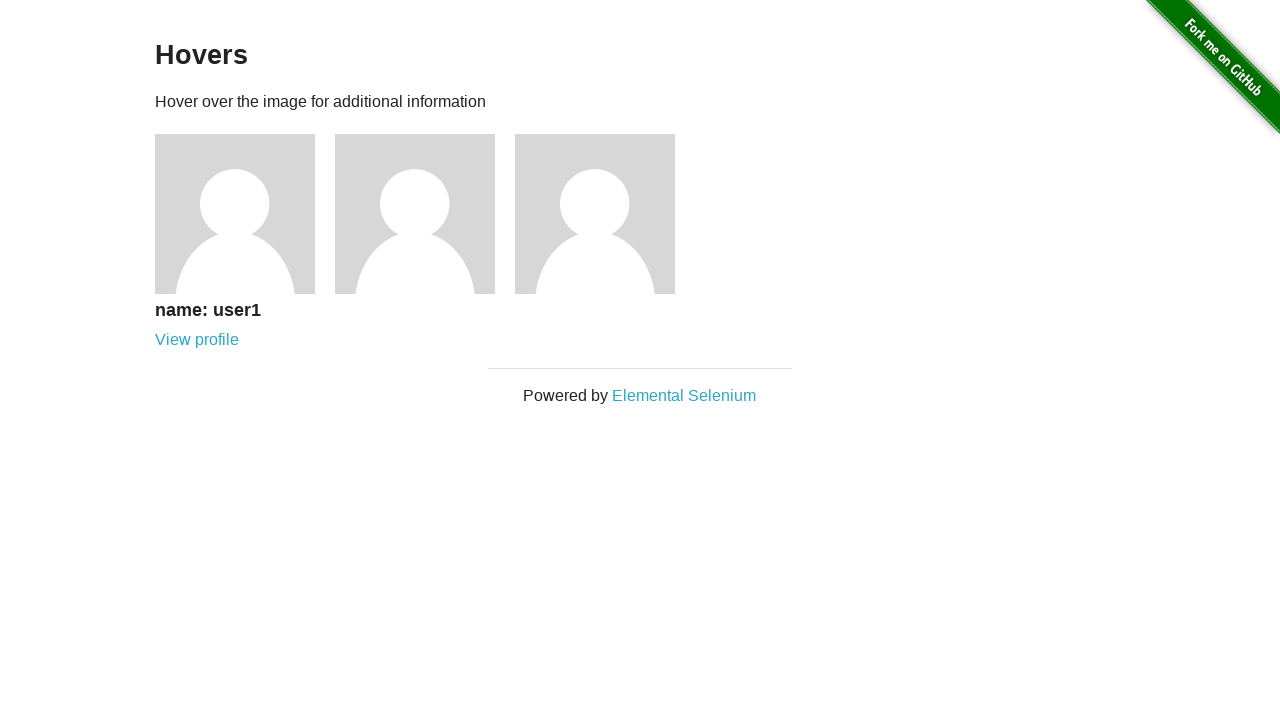